Tests checkbox functionality by locating two checkboxes and clicking them based on their selection state - checks checkbox1 if not selected, unchecks checkbox2 if selected

Starting URL: https://the-internet.herokuapp.com/checkboxes

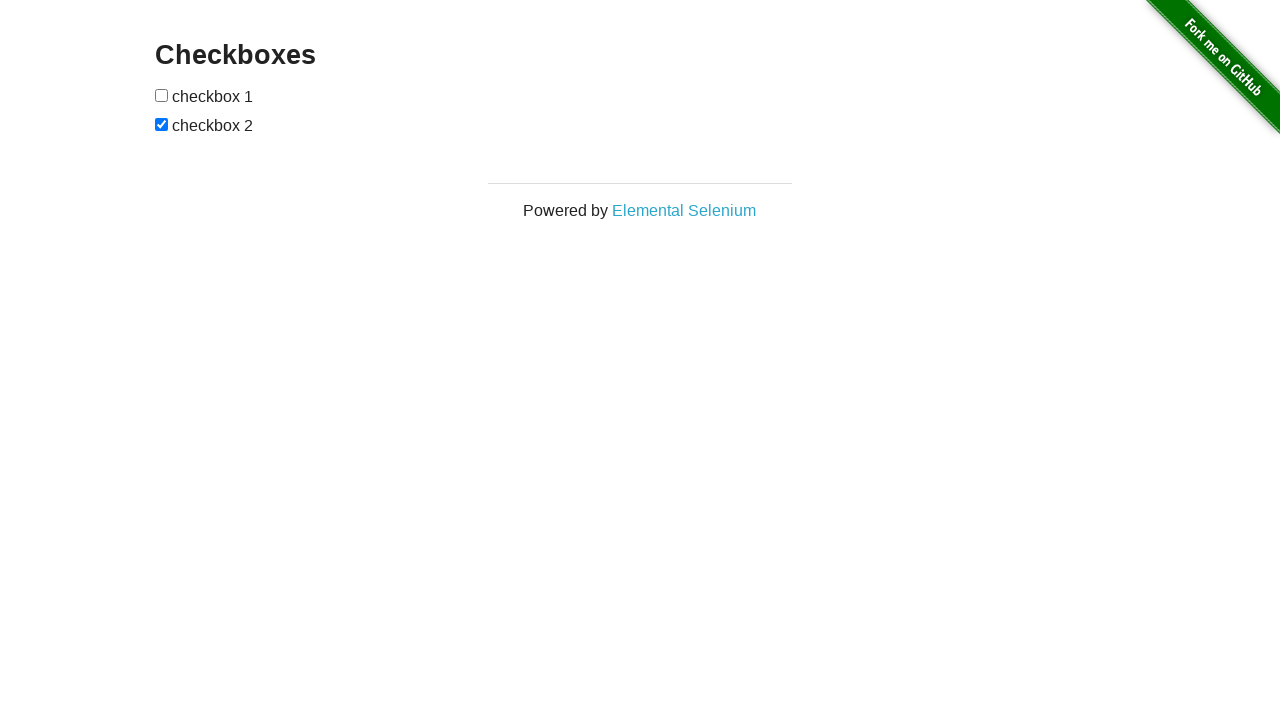

Located checkbox1 element
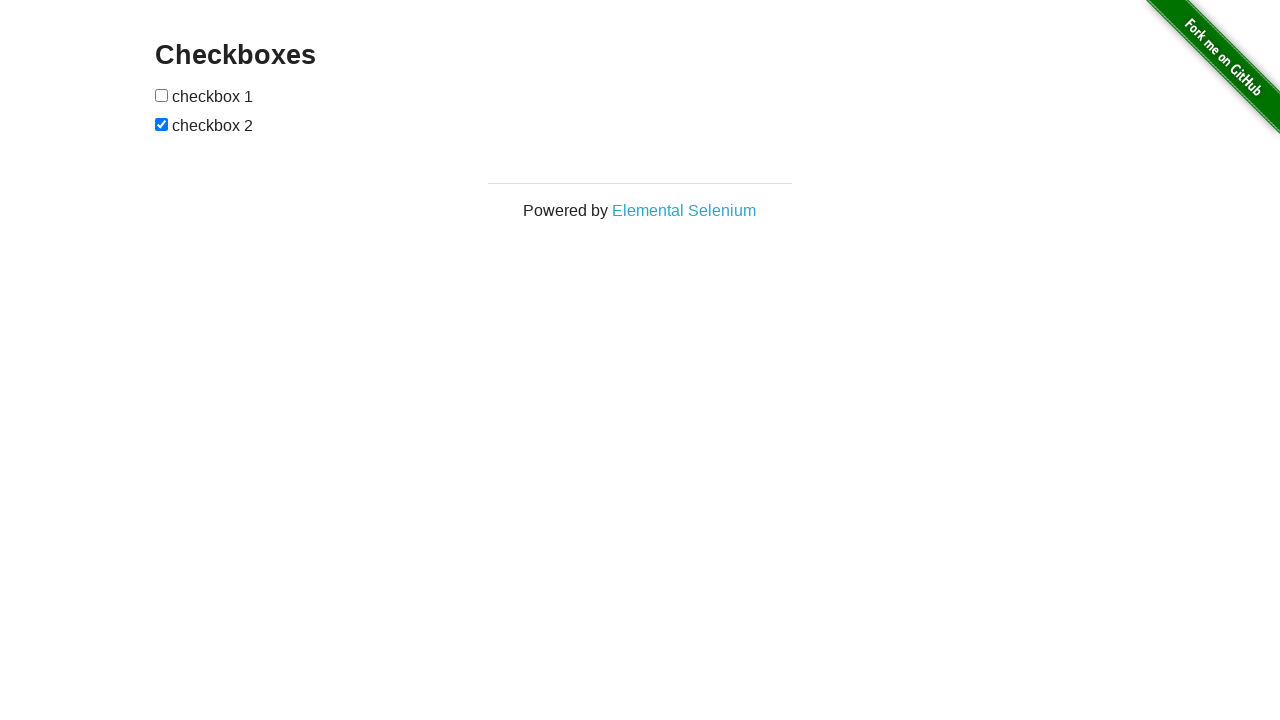

Located checkbox2 element
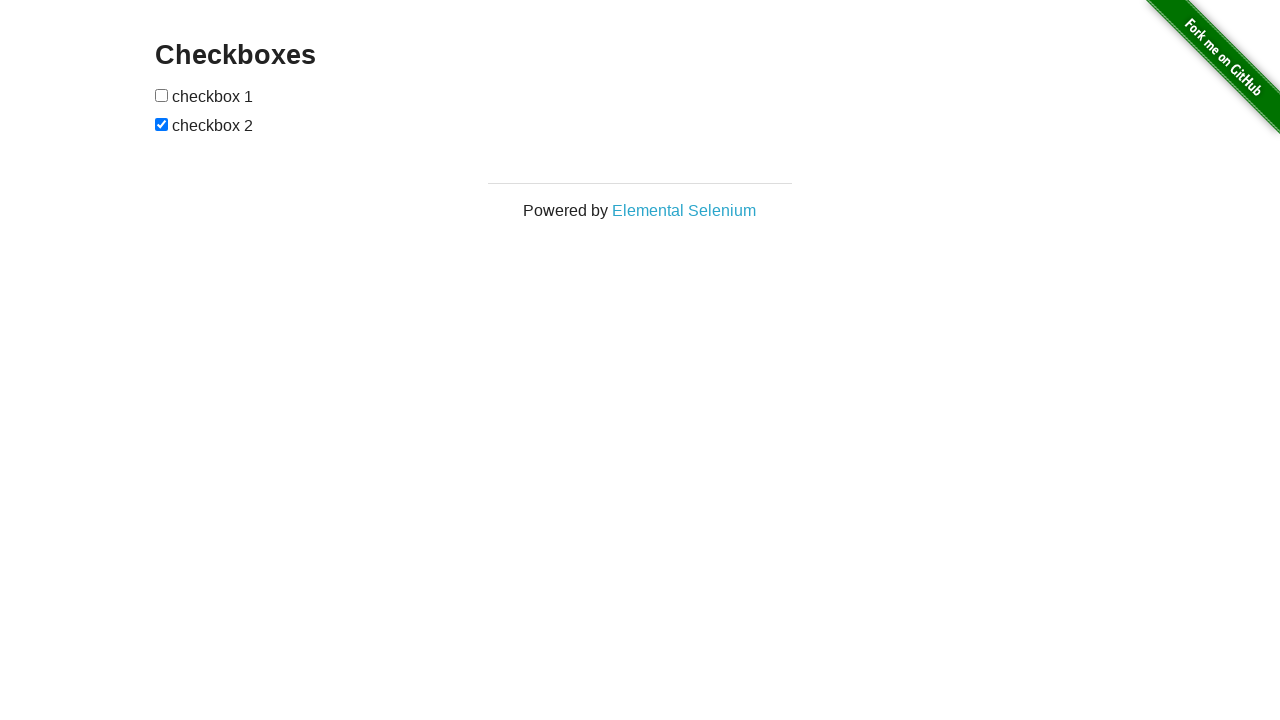

Checked checkbox1 state - it was not selected
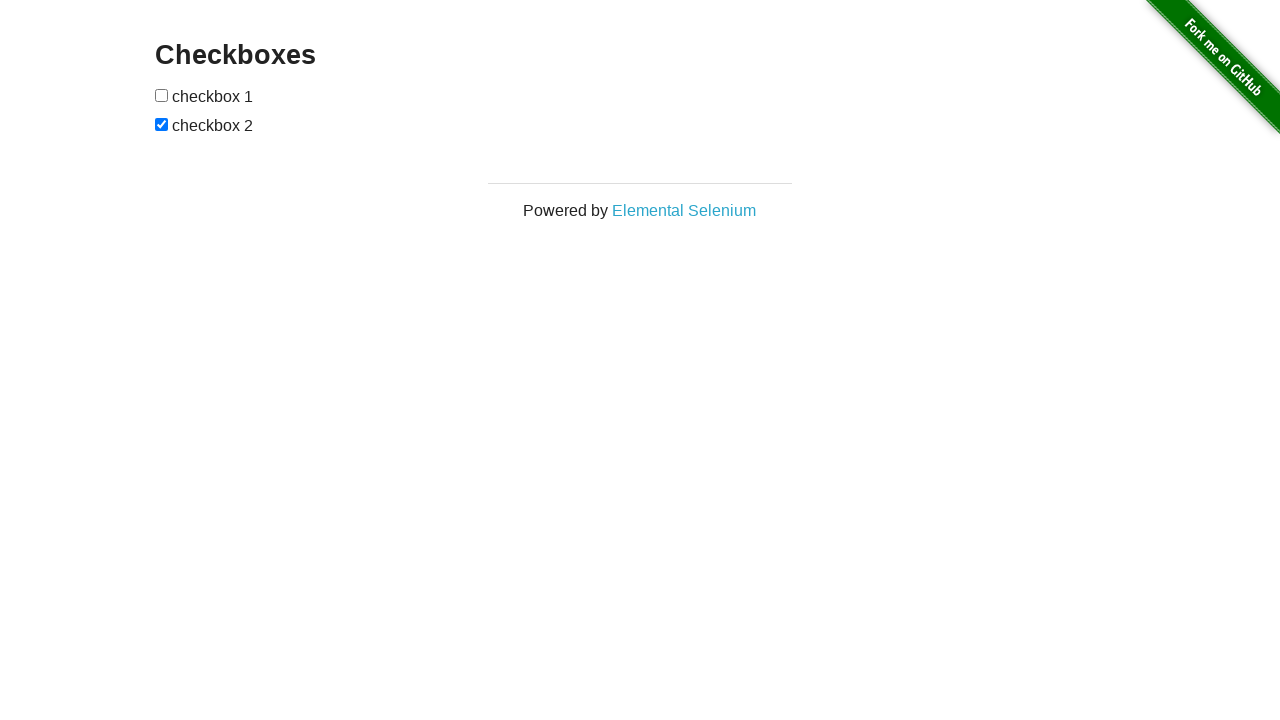

Clicked checkbox1 to check it at (162, 95) on (//input[@type='checkbox'])[1]
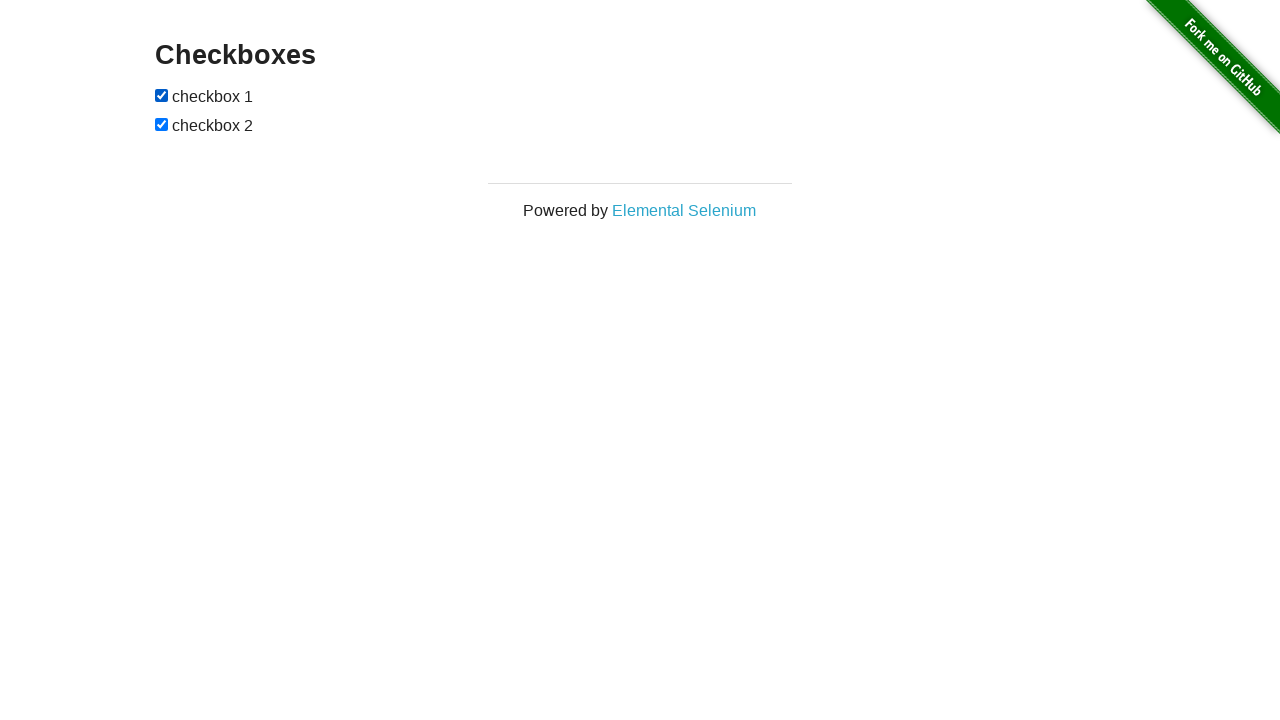

Checked checkbox2 state - it was selected
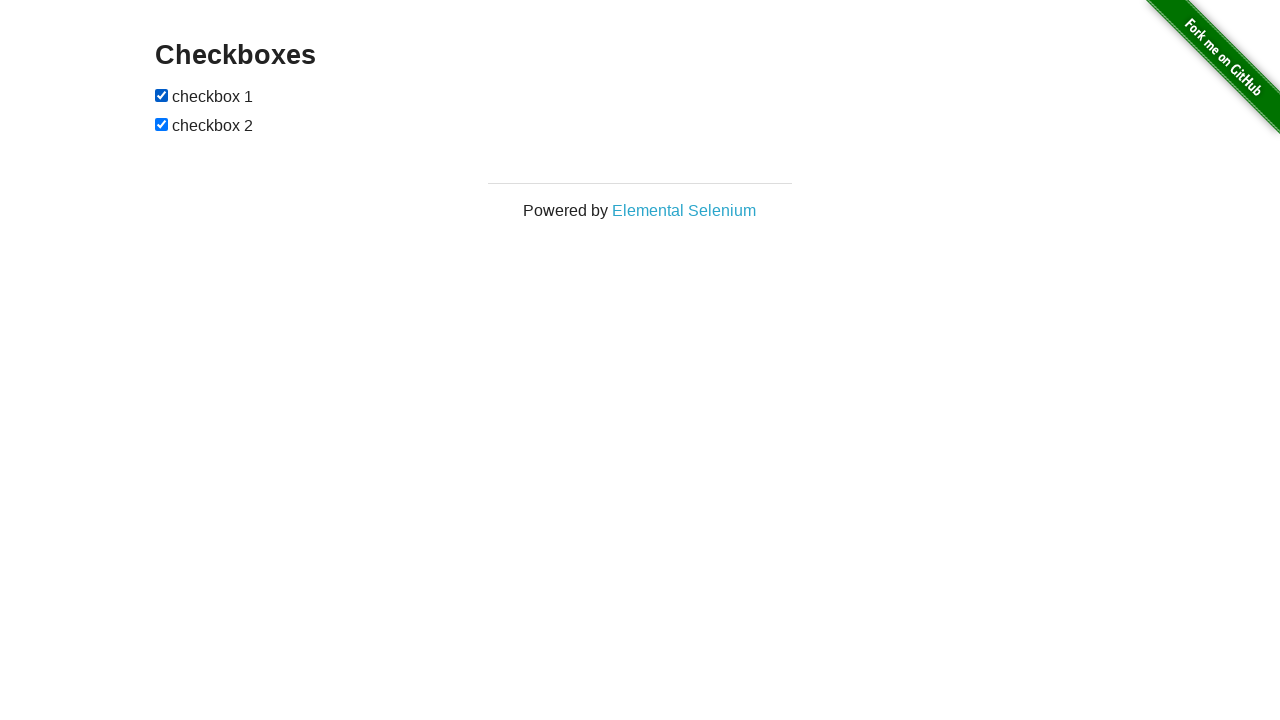

Clicked checkbox2 to uncheck it at (162, 124) on (//input[@type='checkbox'])[2]
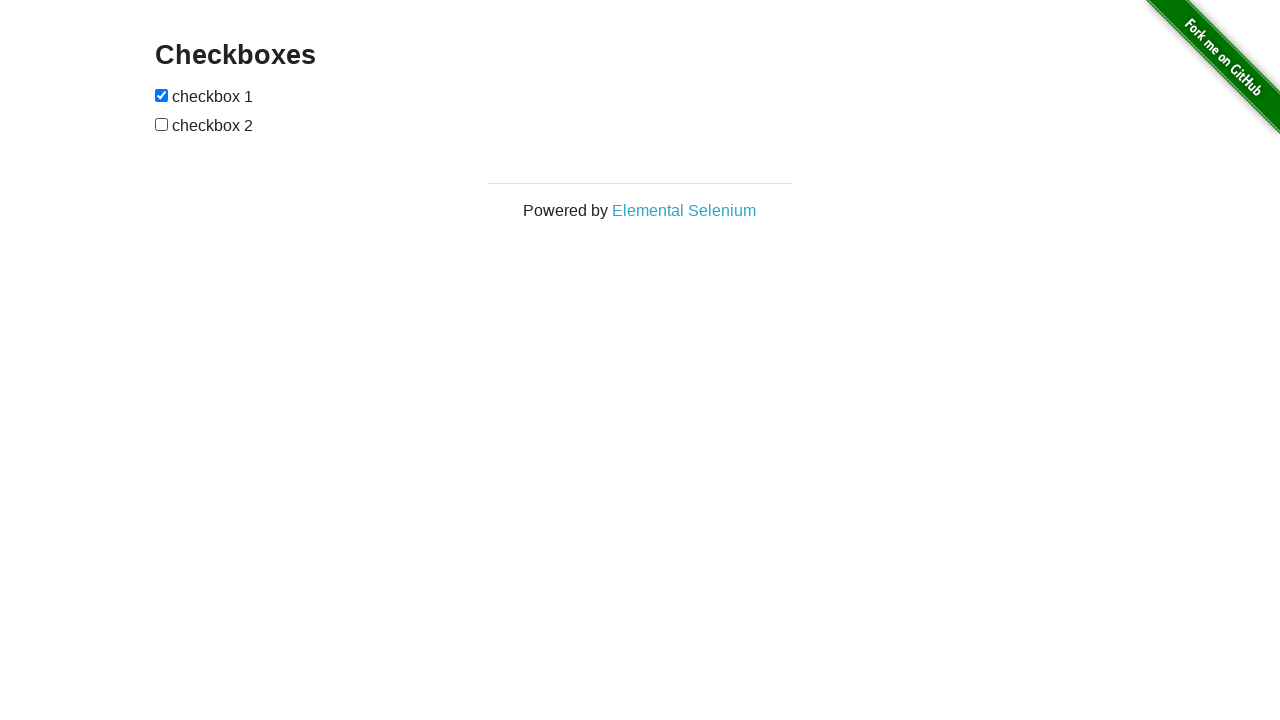

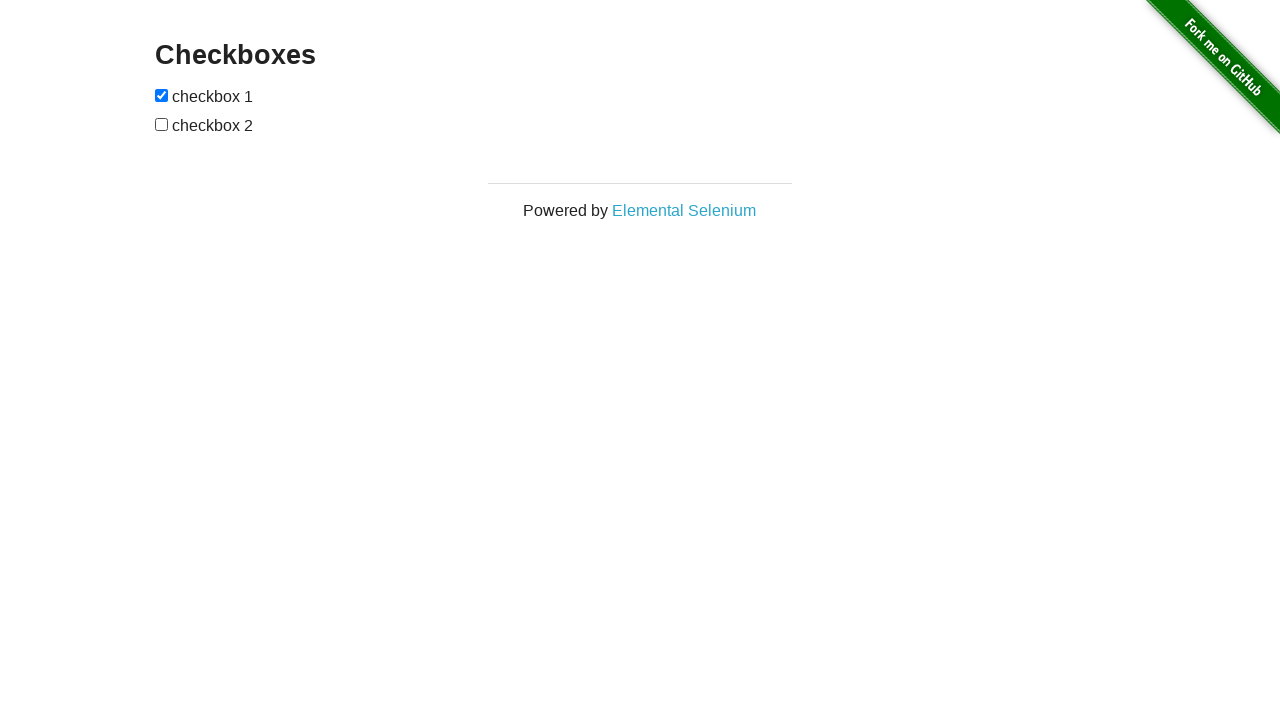